Tests file upload functionality by clicking the drag-drop upload area and uploading a file, then verifying the upload was successful by checking the page source.

Starting URL: http://the-internet.herokuapp.com/upload

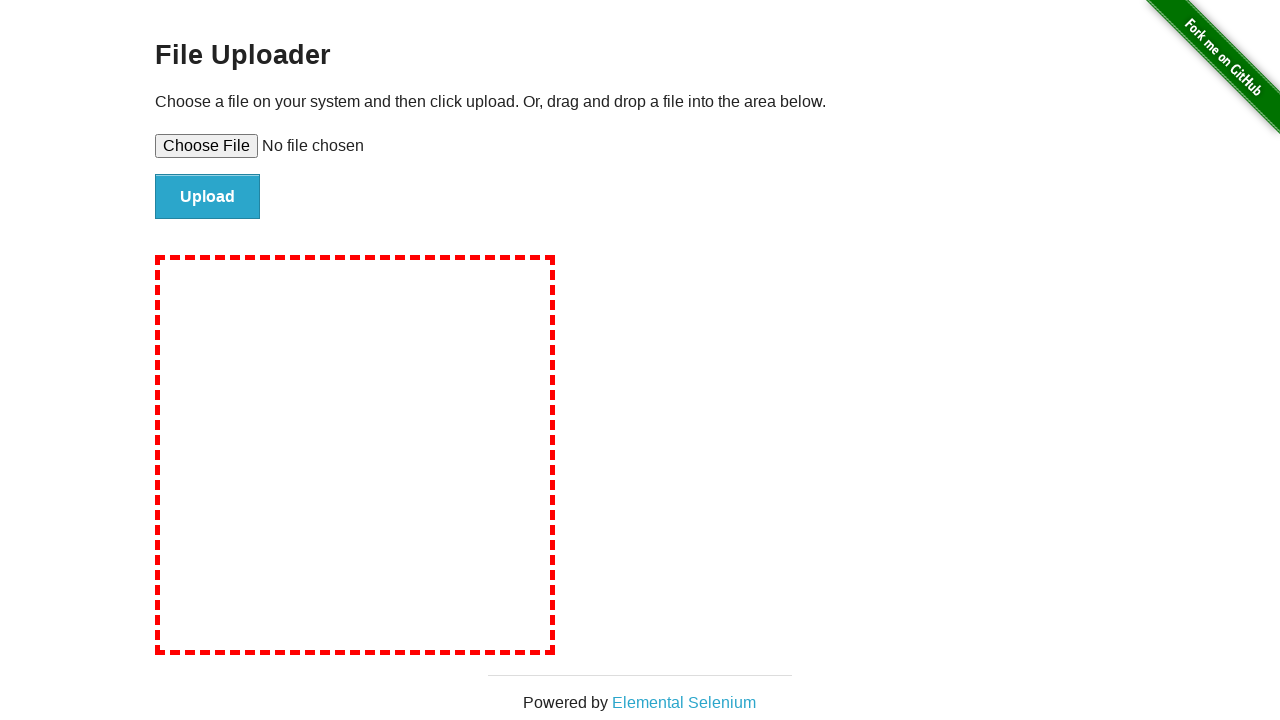

Clicked drag-drop upload area to open file chooser at (355, 455) on #drag-drop-upload
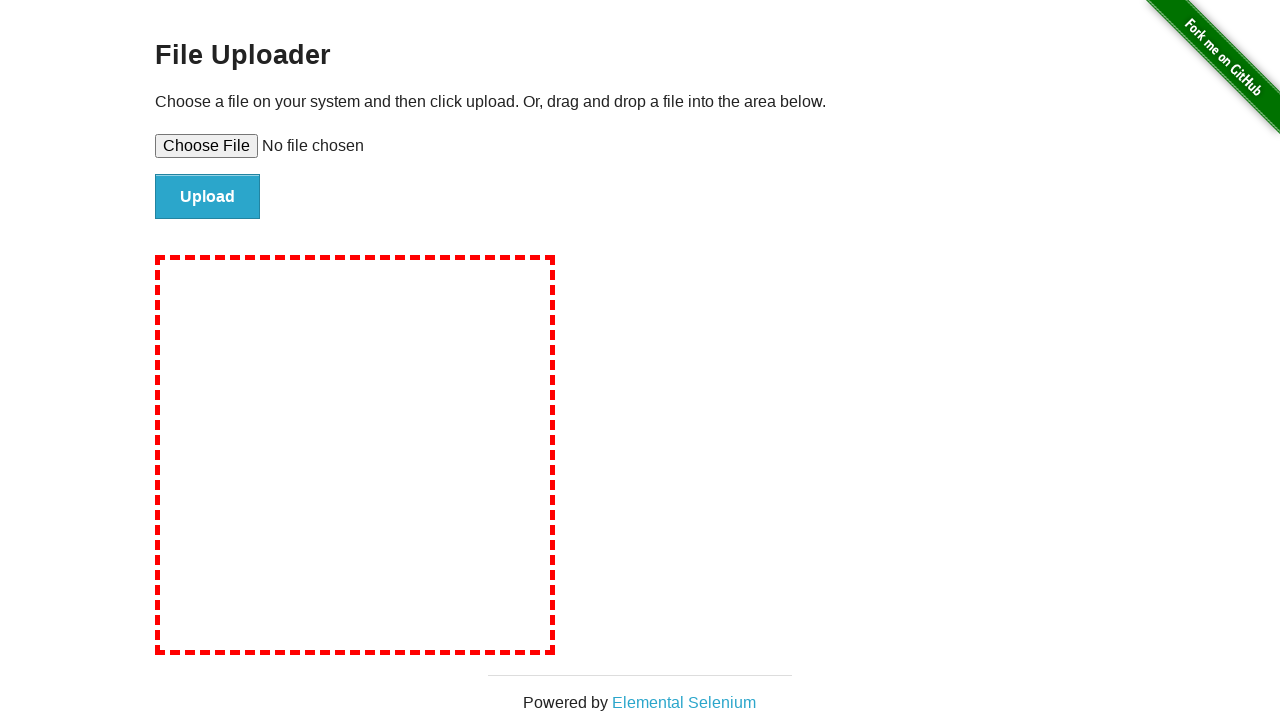

Selected test_upload.png file in file chooser
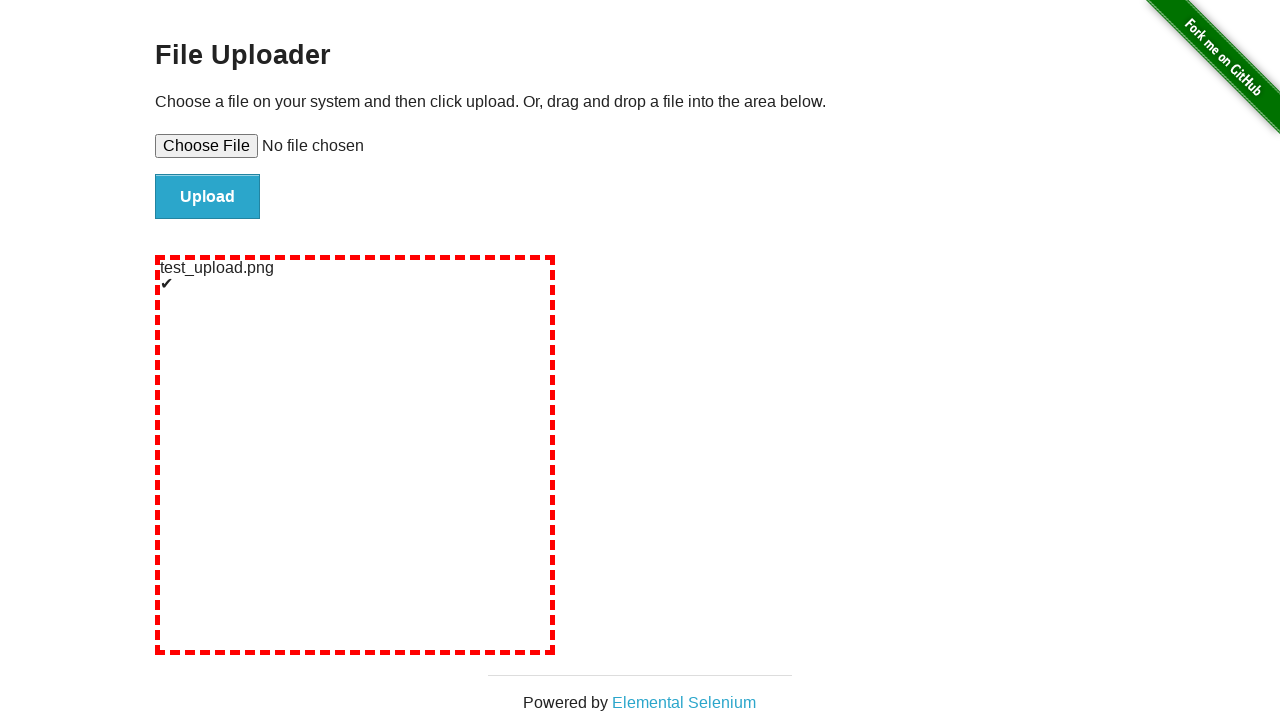

Waited 2 seconds for upload to process
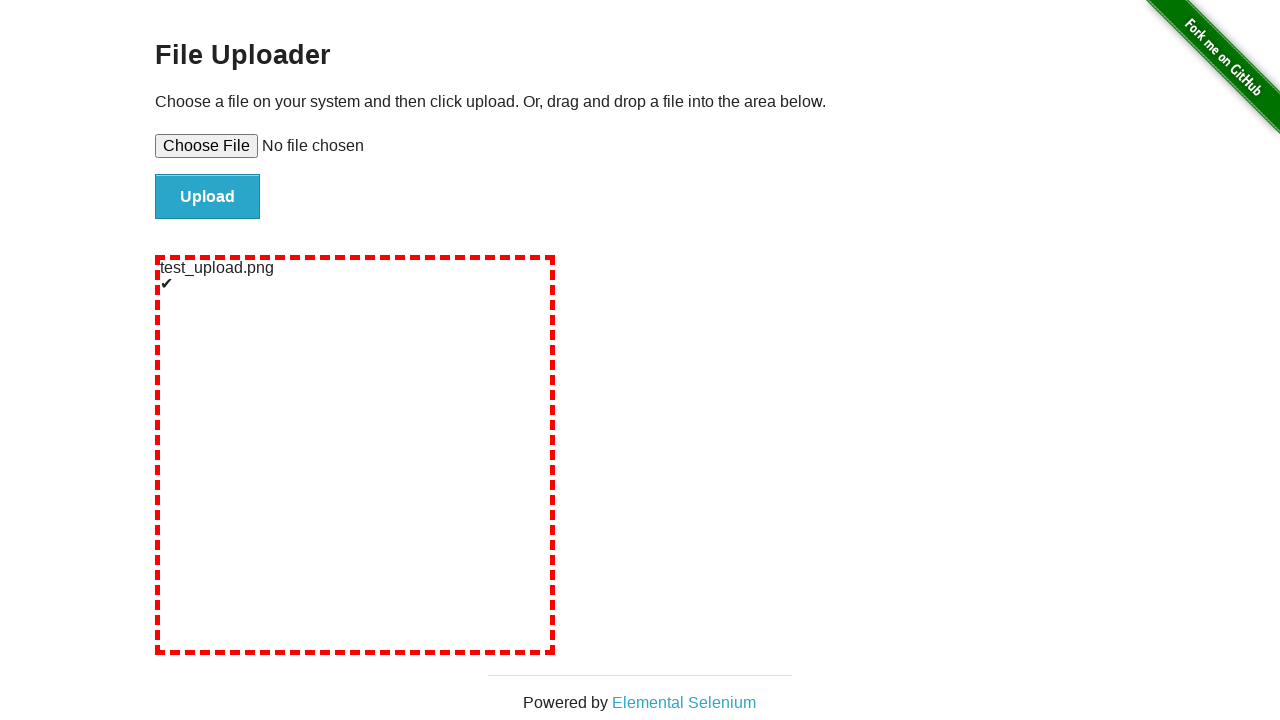

Verified file upload success - test_upload.png appeared on page
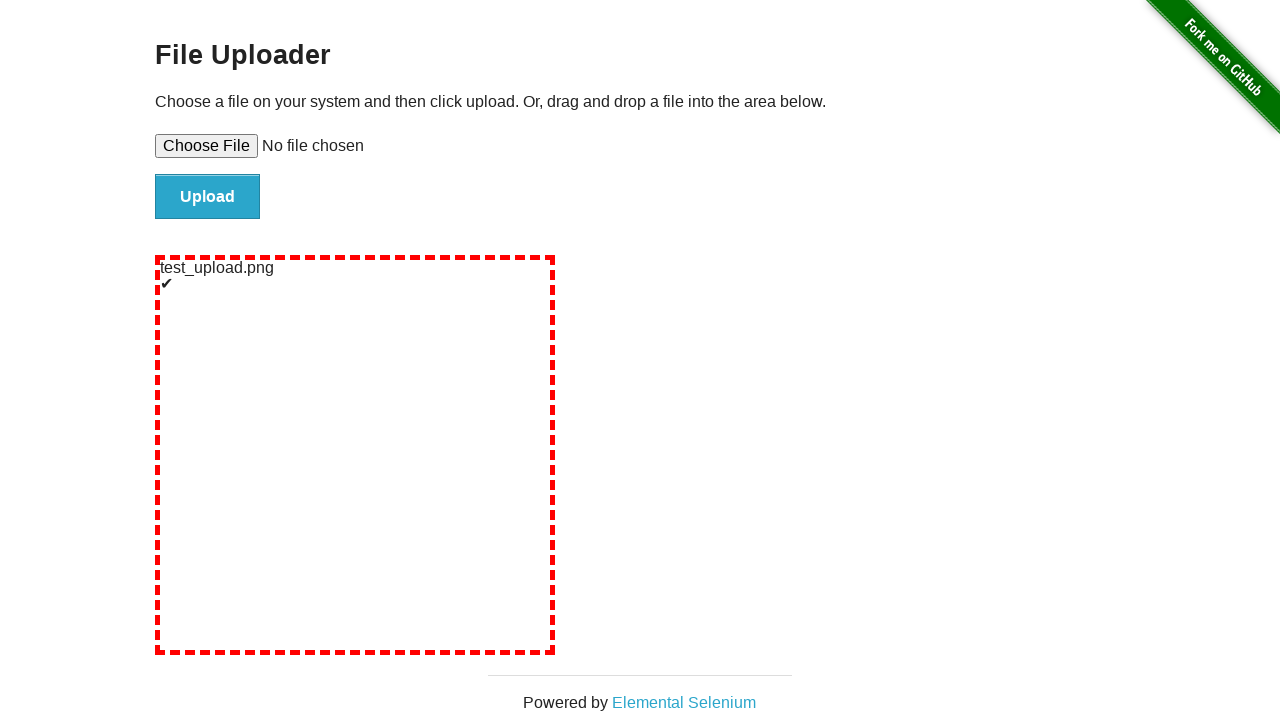

Cleaned up temporary test file
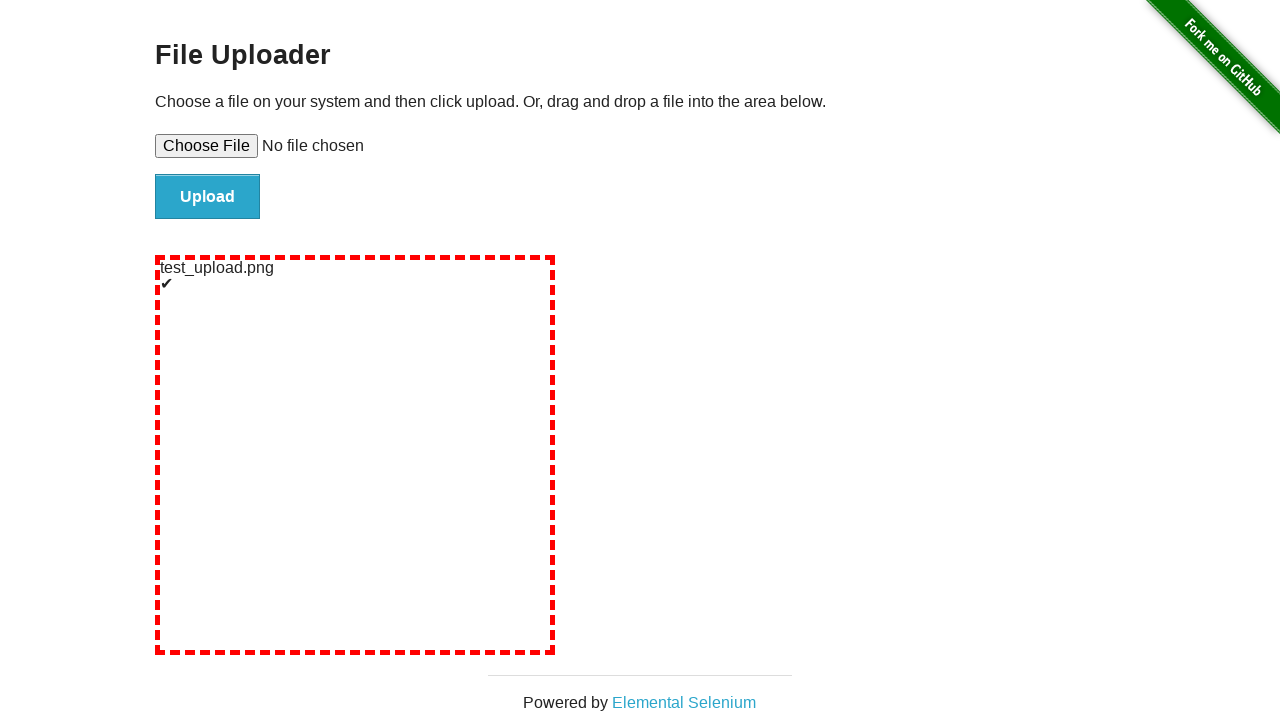

Cleaned up temporary directory
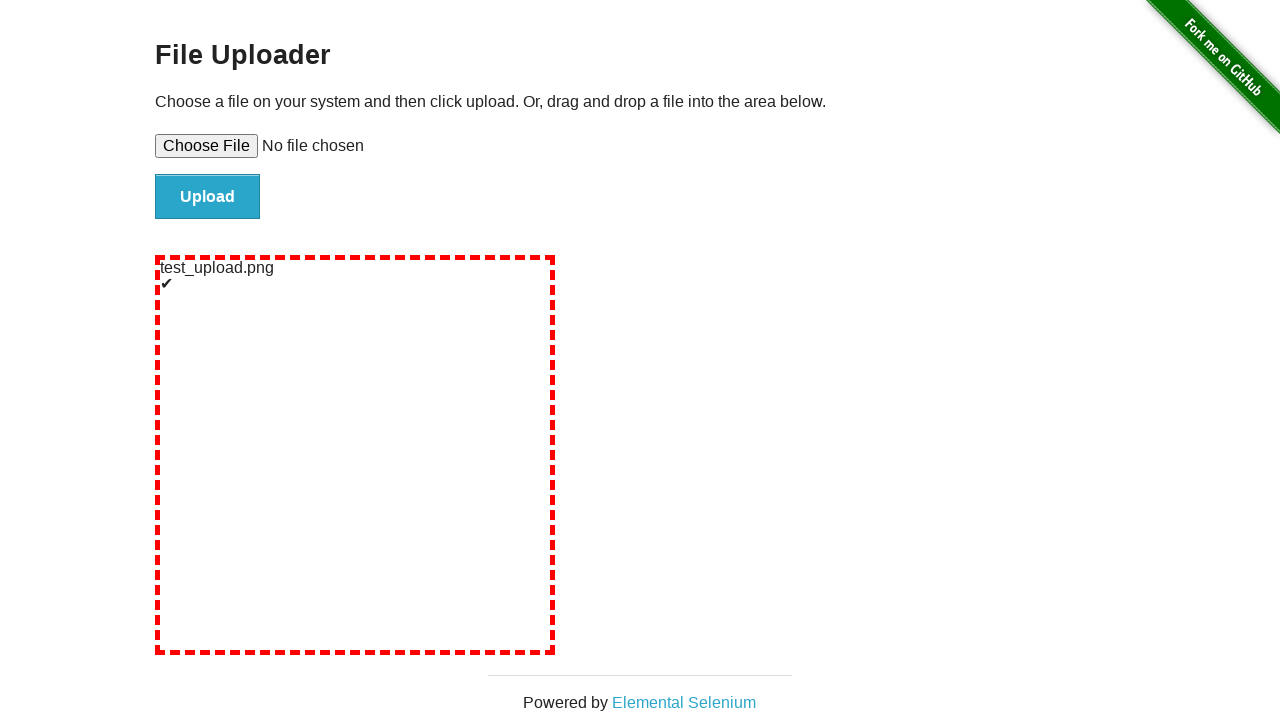

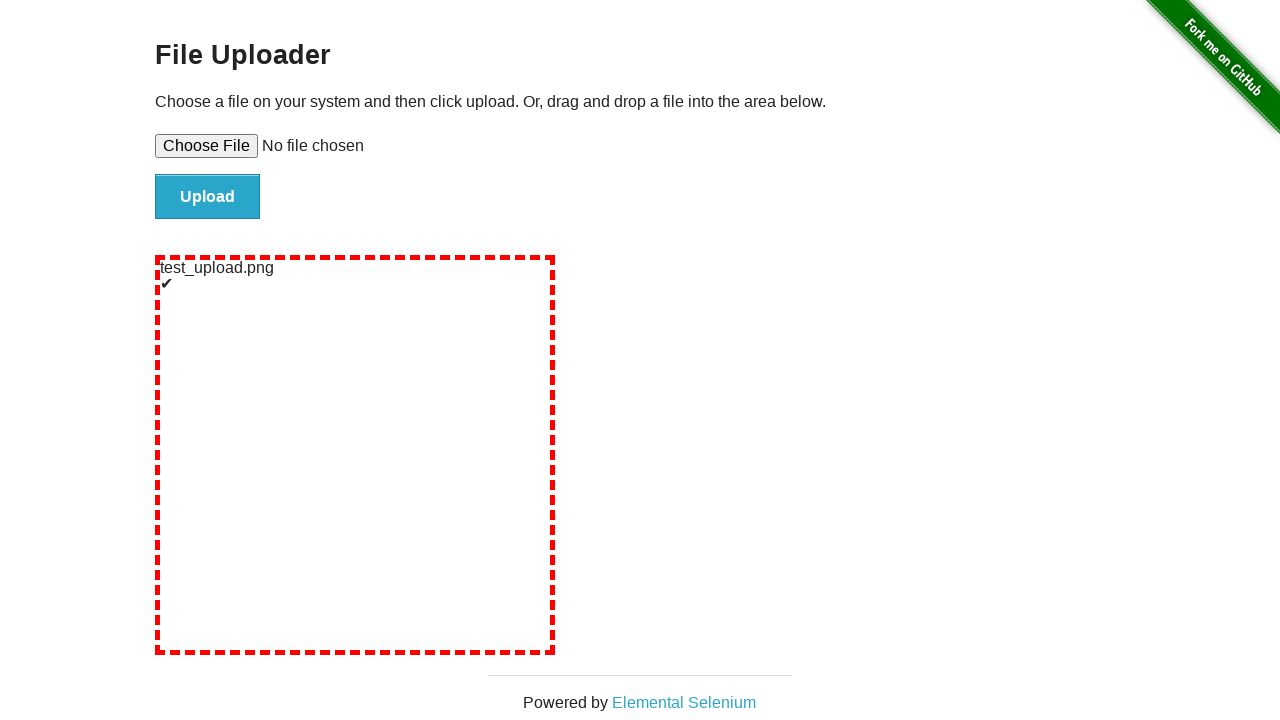